Tests checkbox functionality by toggling checkbox states and verifying their checked/unchecked status

Starting URL: http://the-internet.herokuapp.com/checkboxes

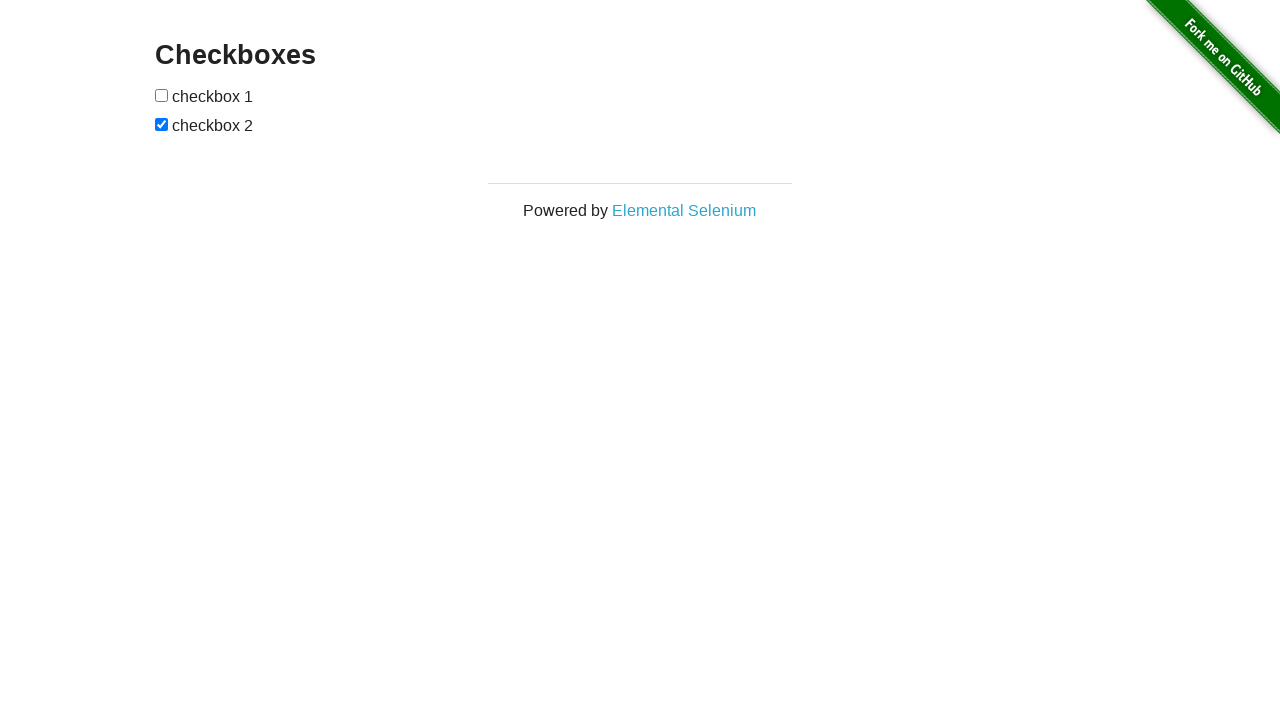

Located all checkbox elements on the page
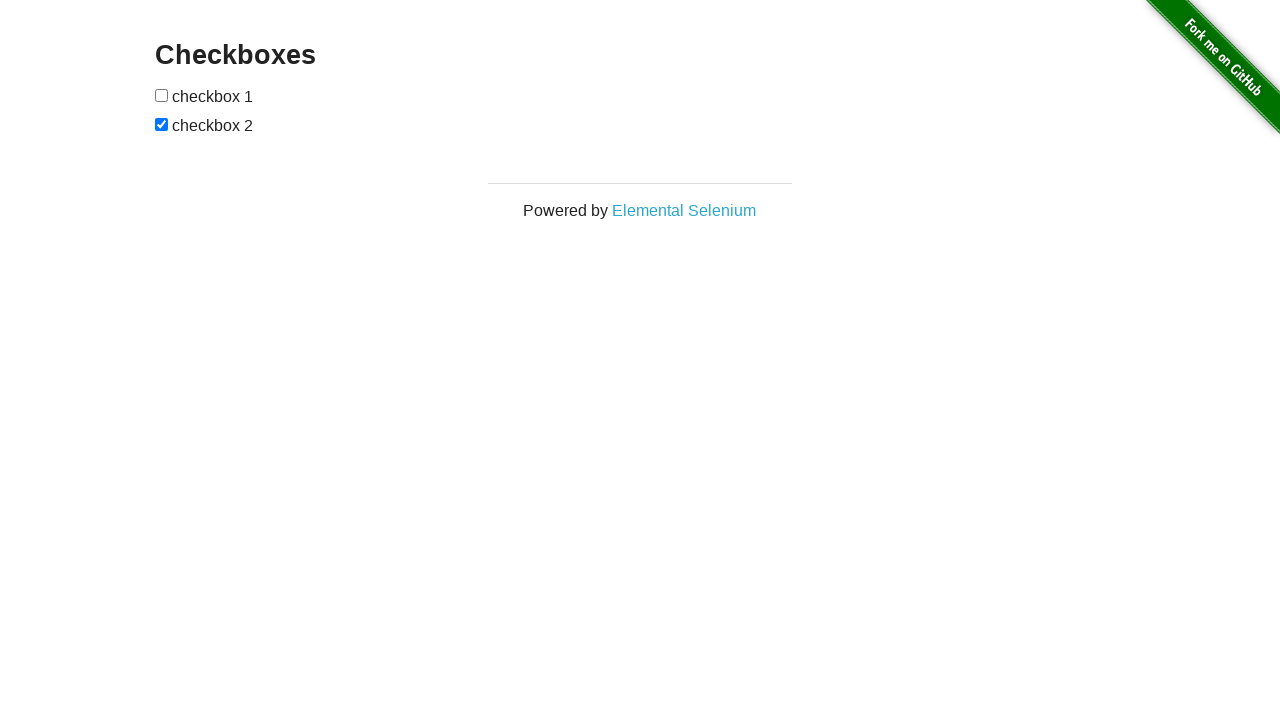

Verified first checkbox is unchecked initially
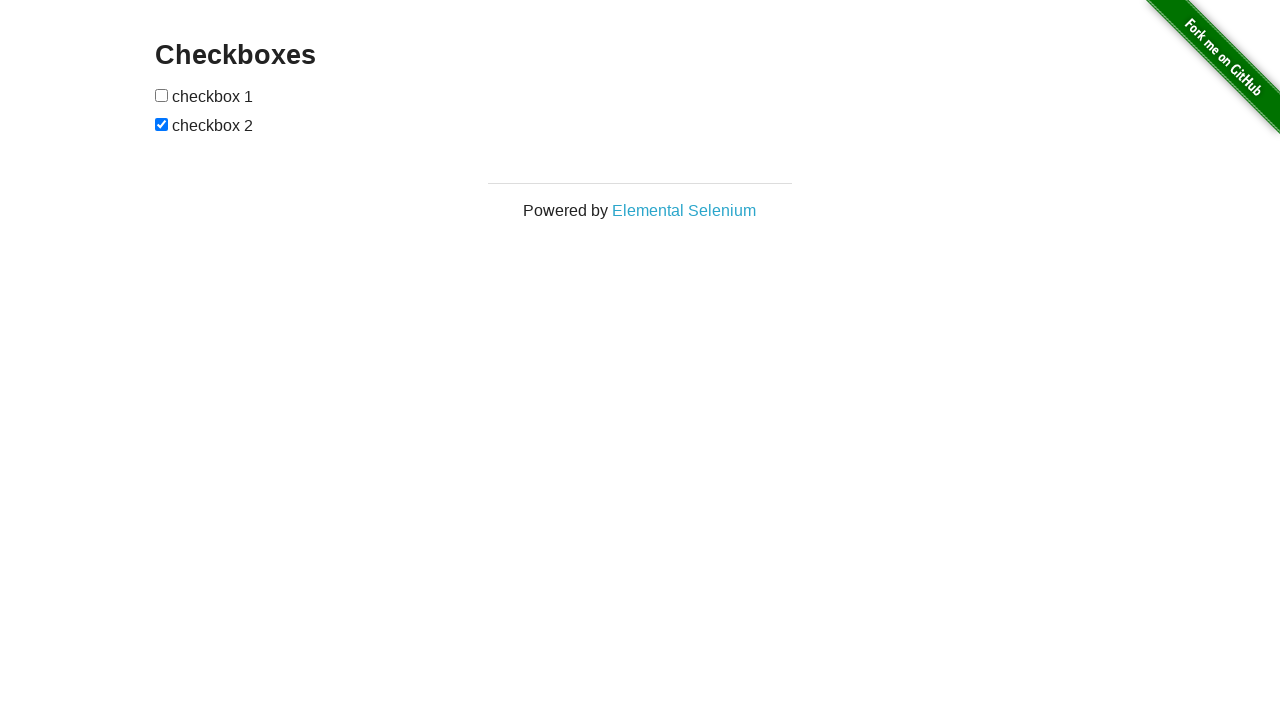

Clicked first checkbox to check it at (162, 95) on input[type='checkbox'] >> nth=0
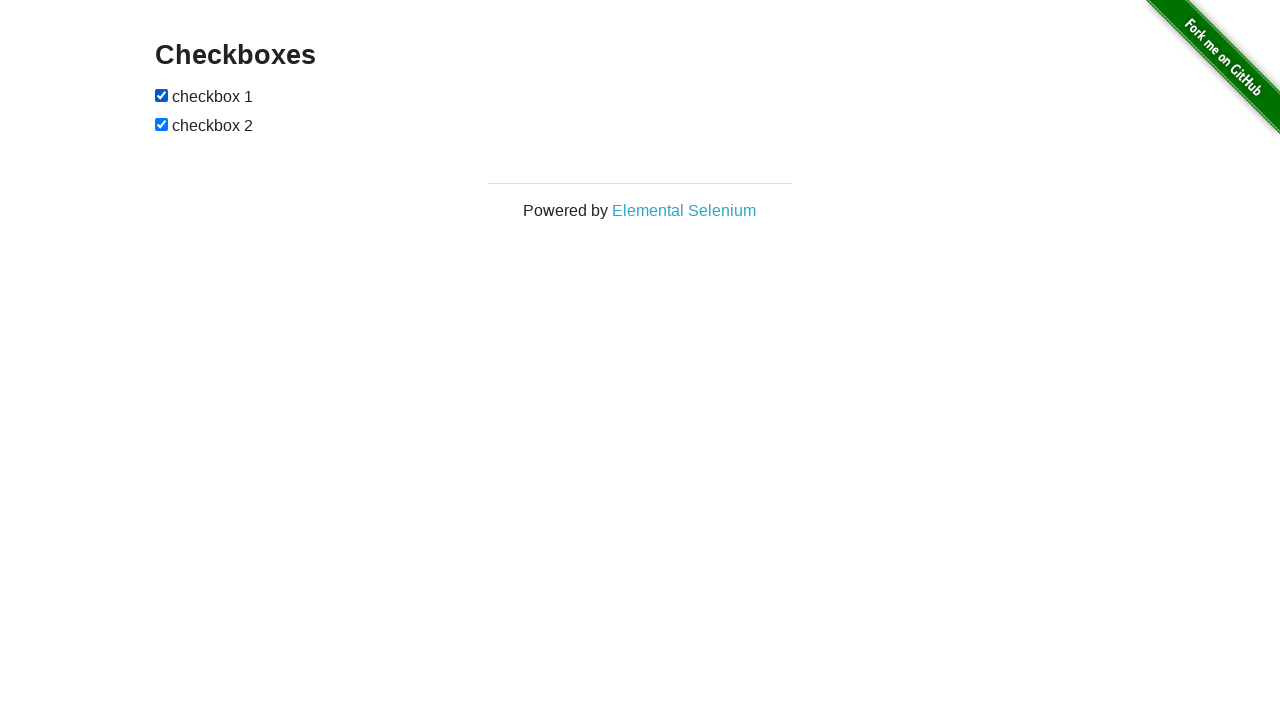

Verified first checkbox is now checked
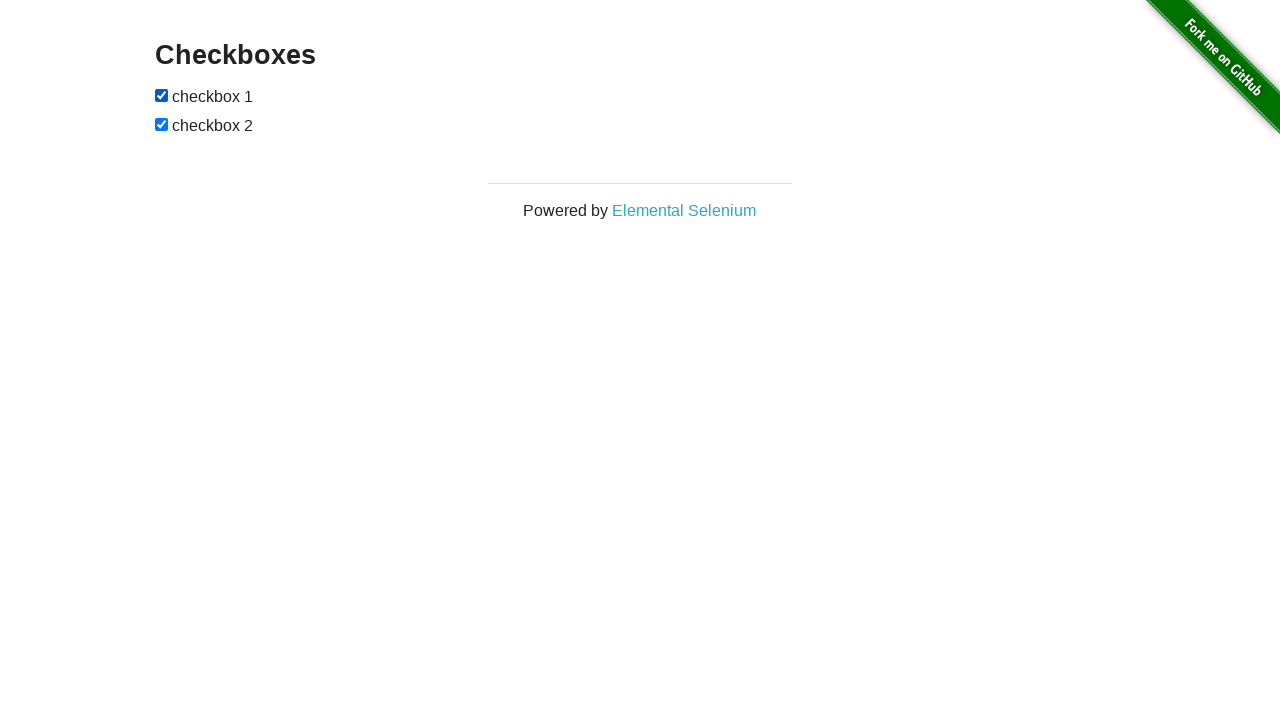

Verified second checkbox is checked initially
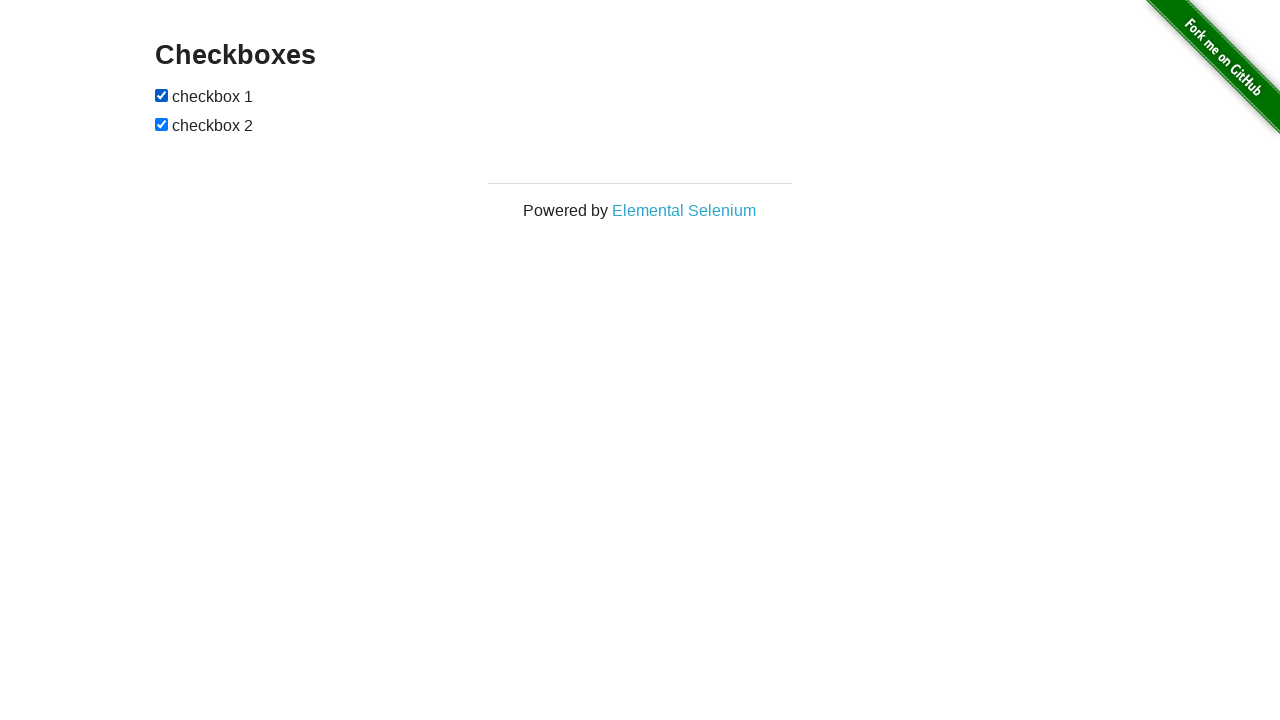

Clicked second checkbox to uncheck it at (162, 124) on input[type='checkbox'] >> nth=1
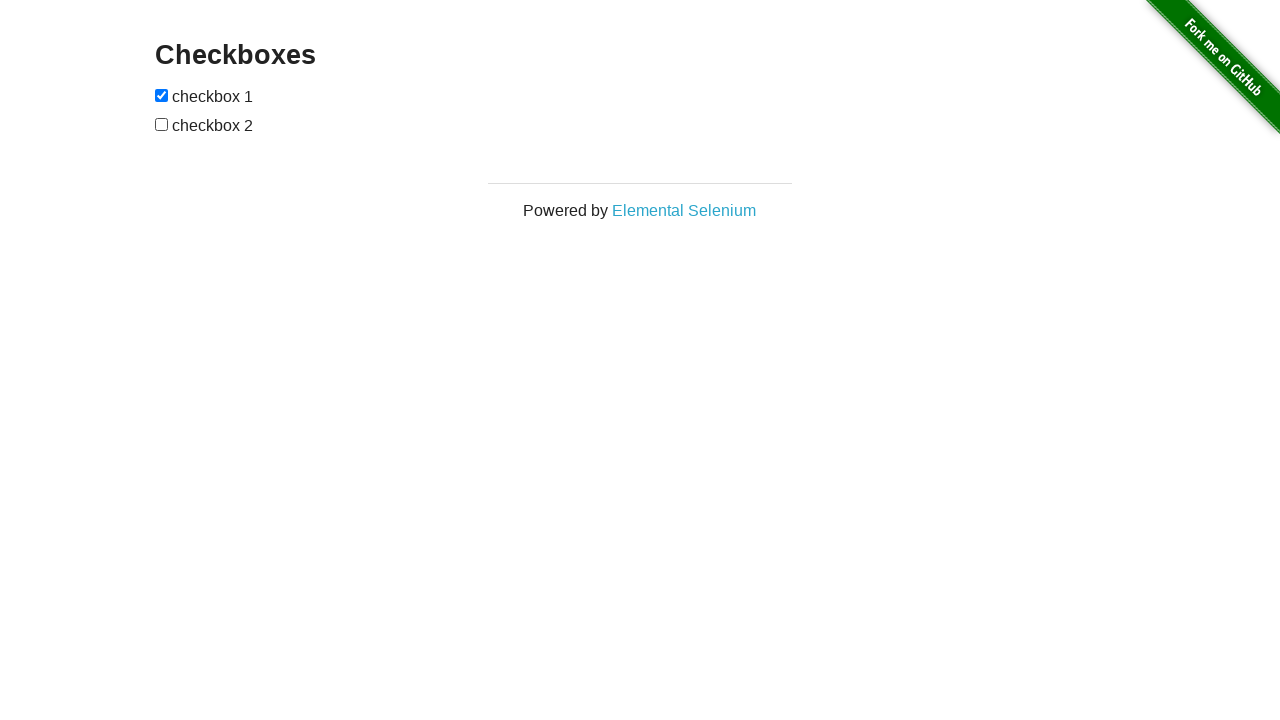

Verified second checkbox is now unchecked
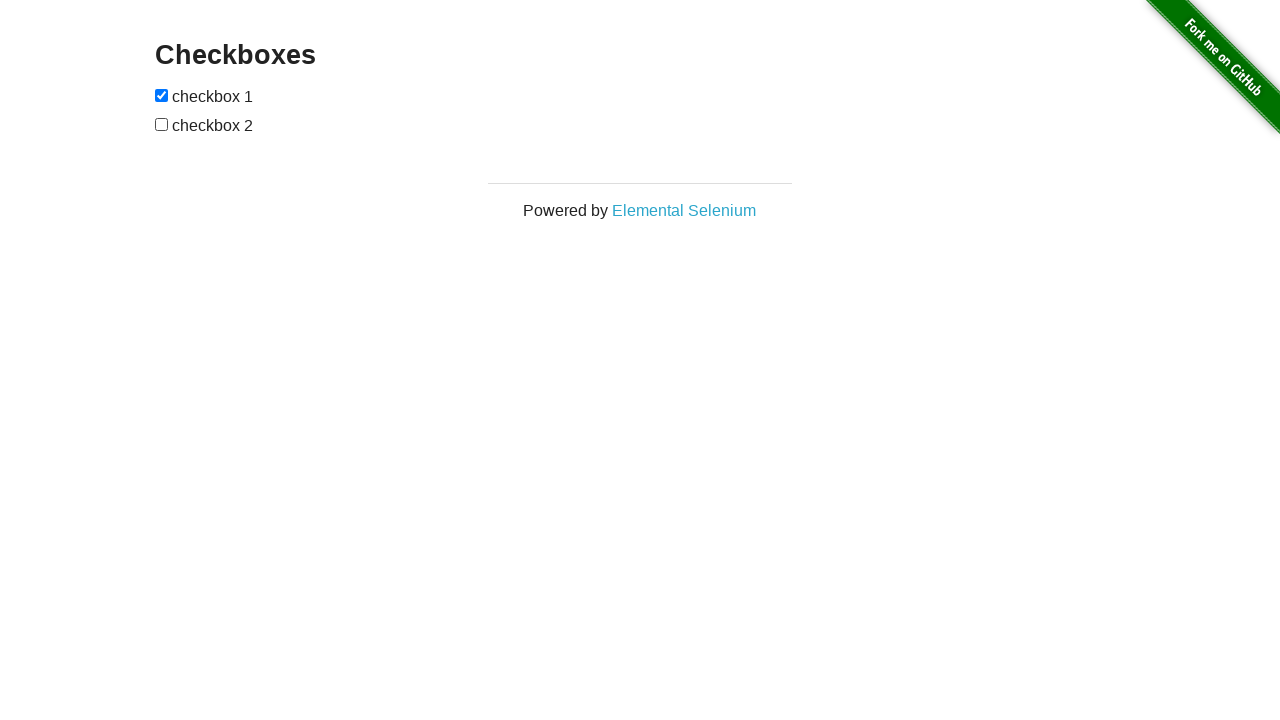

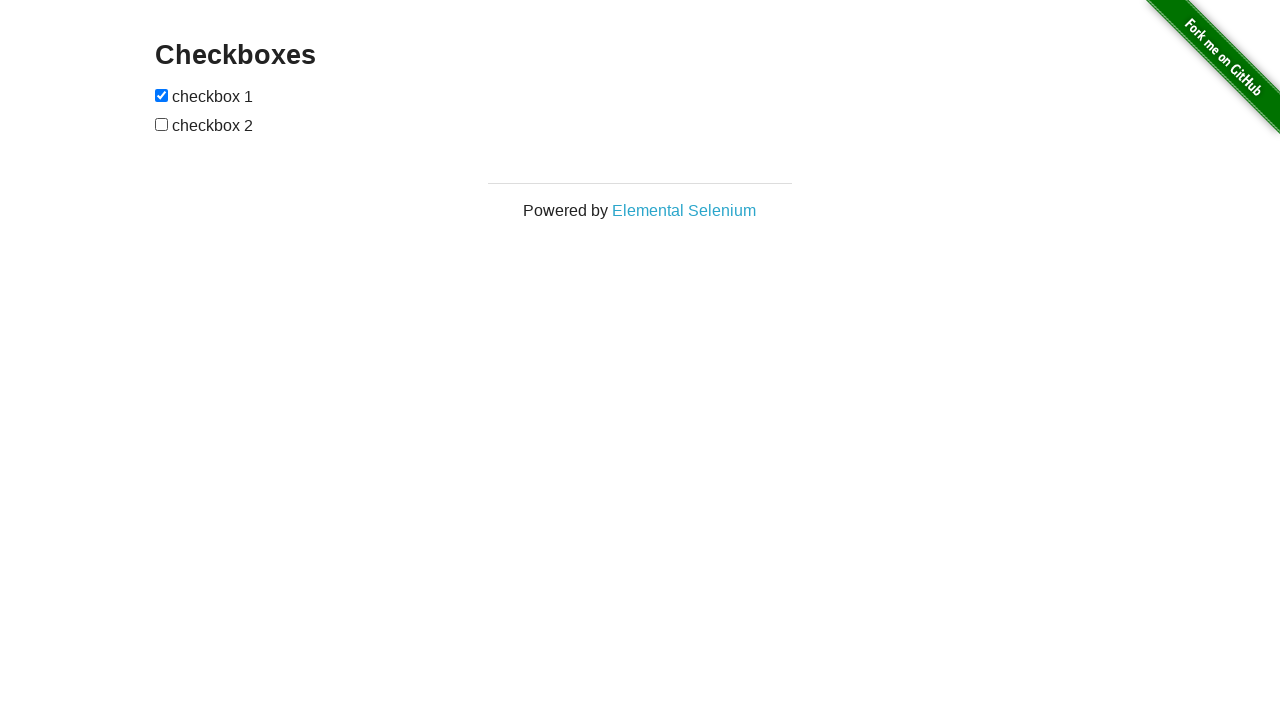